Tests file upload functionality on a registration page by interacting with the file input element to upload an image file

Starting URL: http://demo.automationtesting.in/Register.html

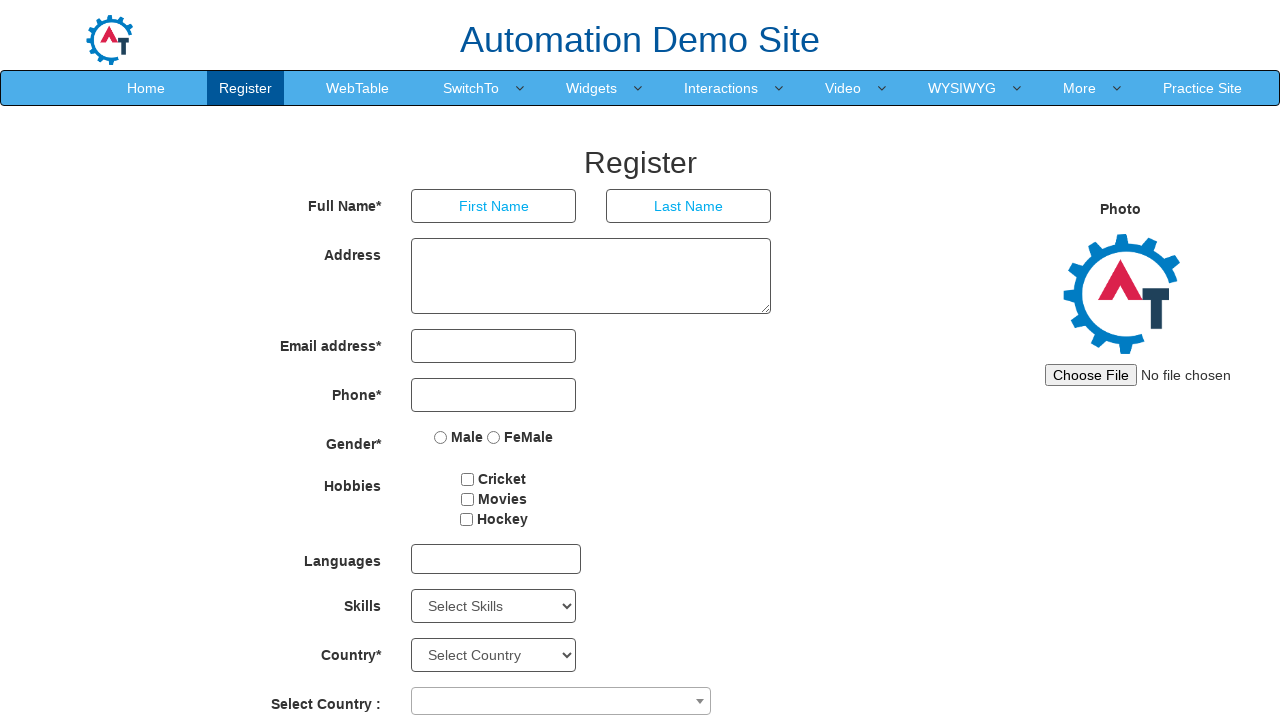

Set viewport size to 1920x1080
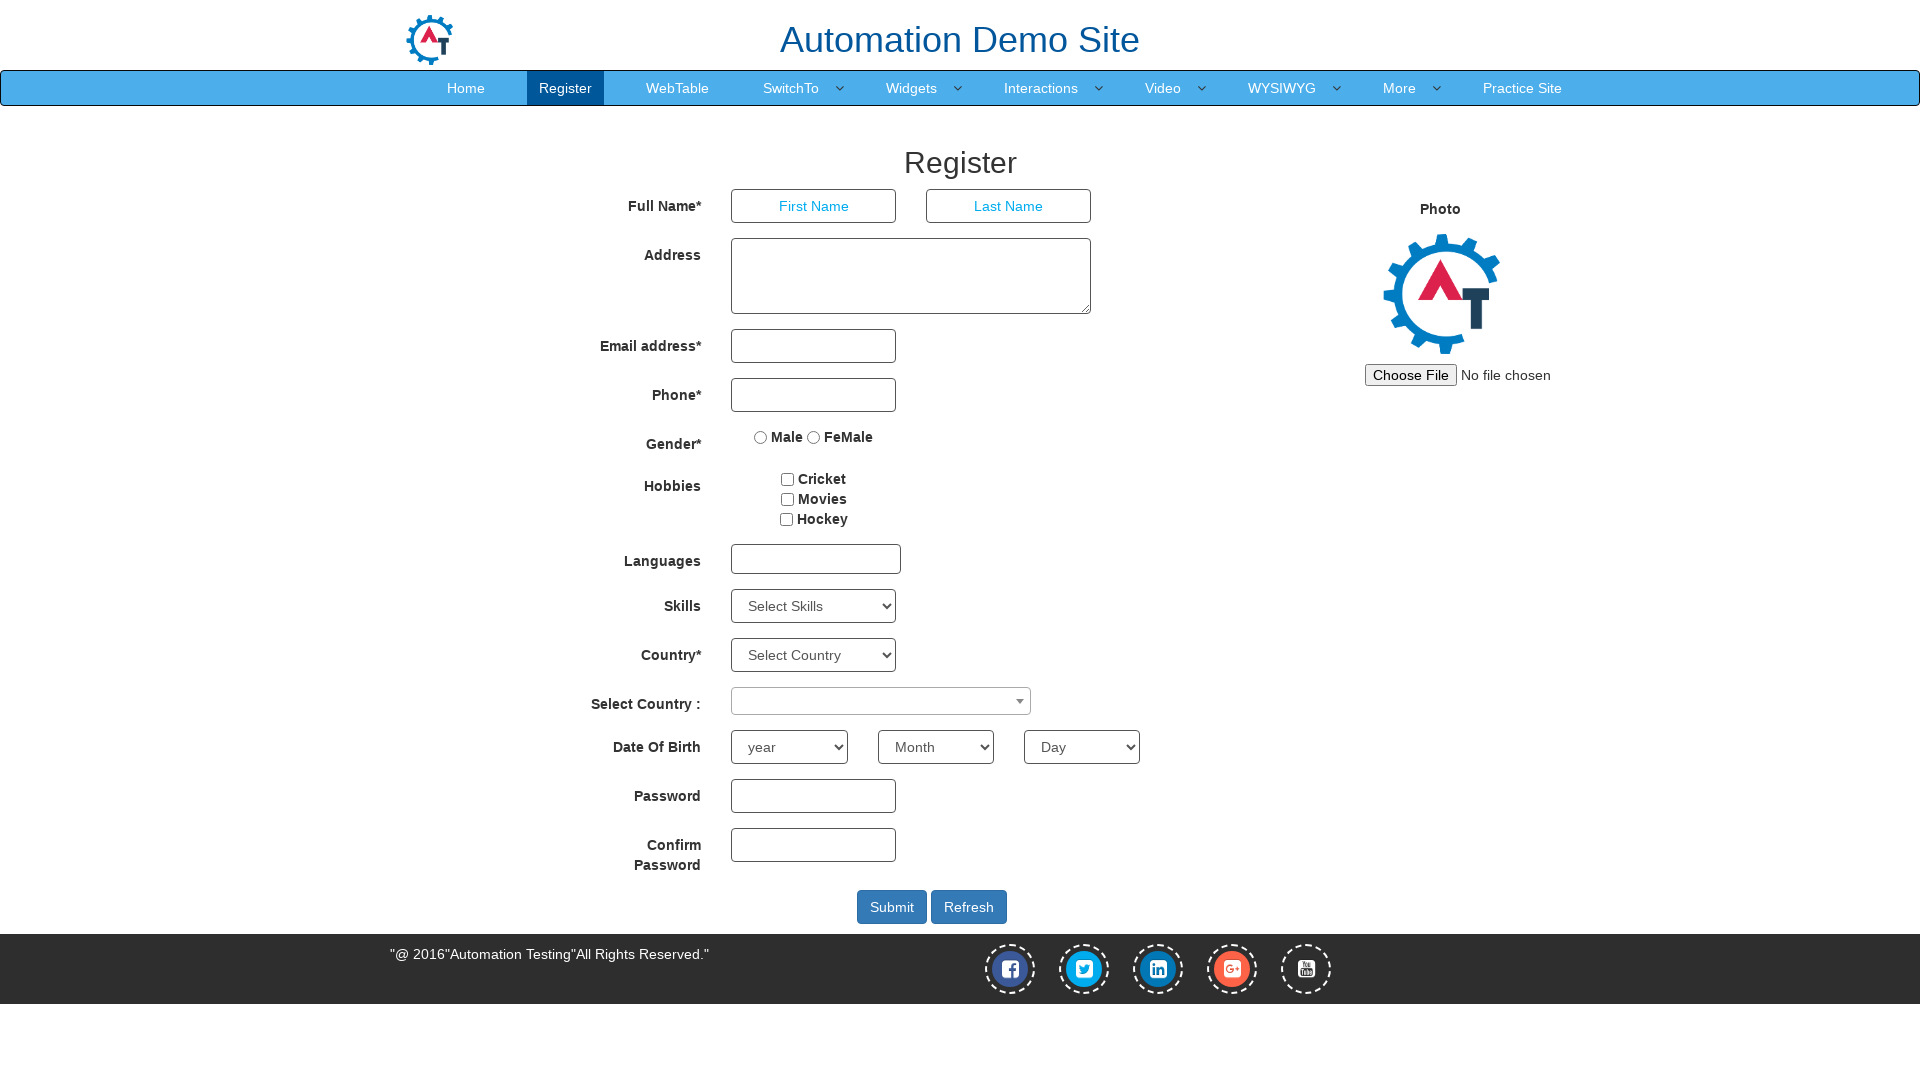

File input element with id 'imagesrc' is now visible
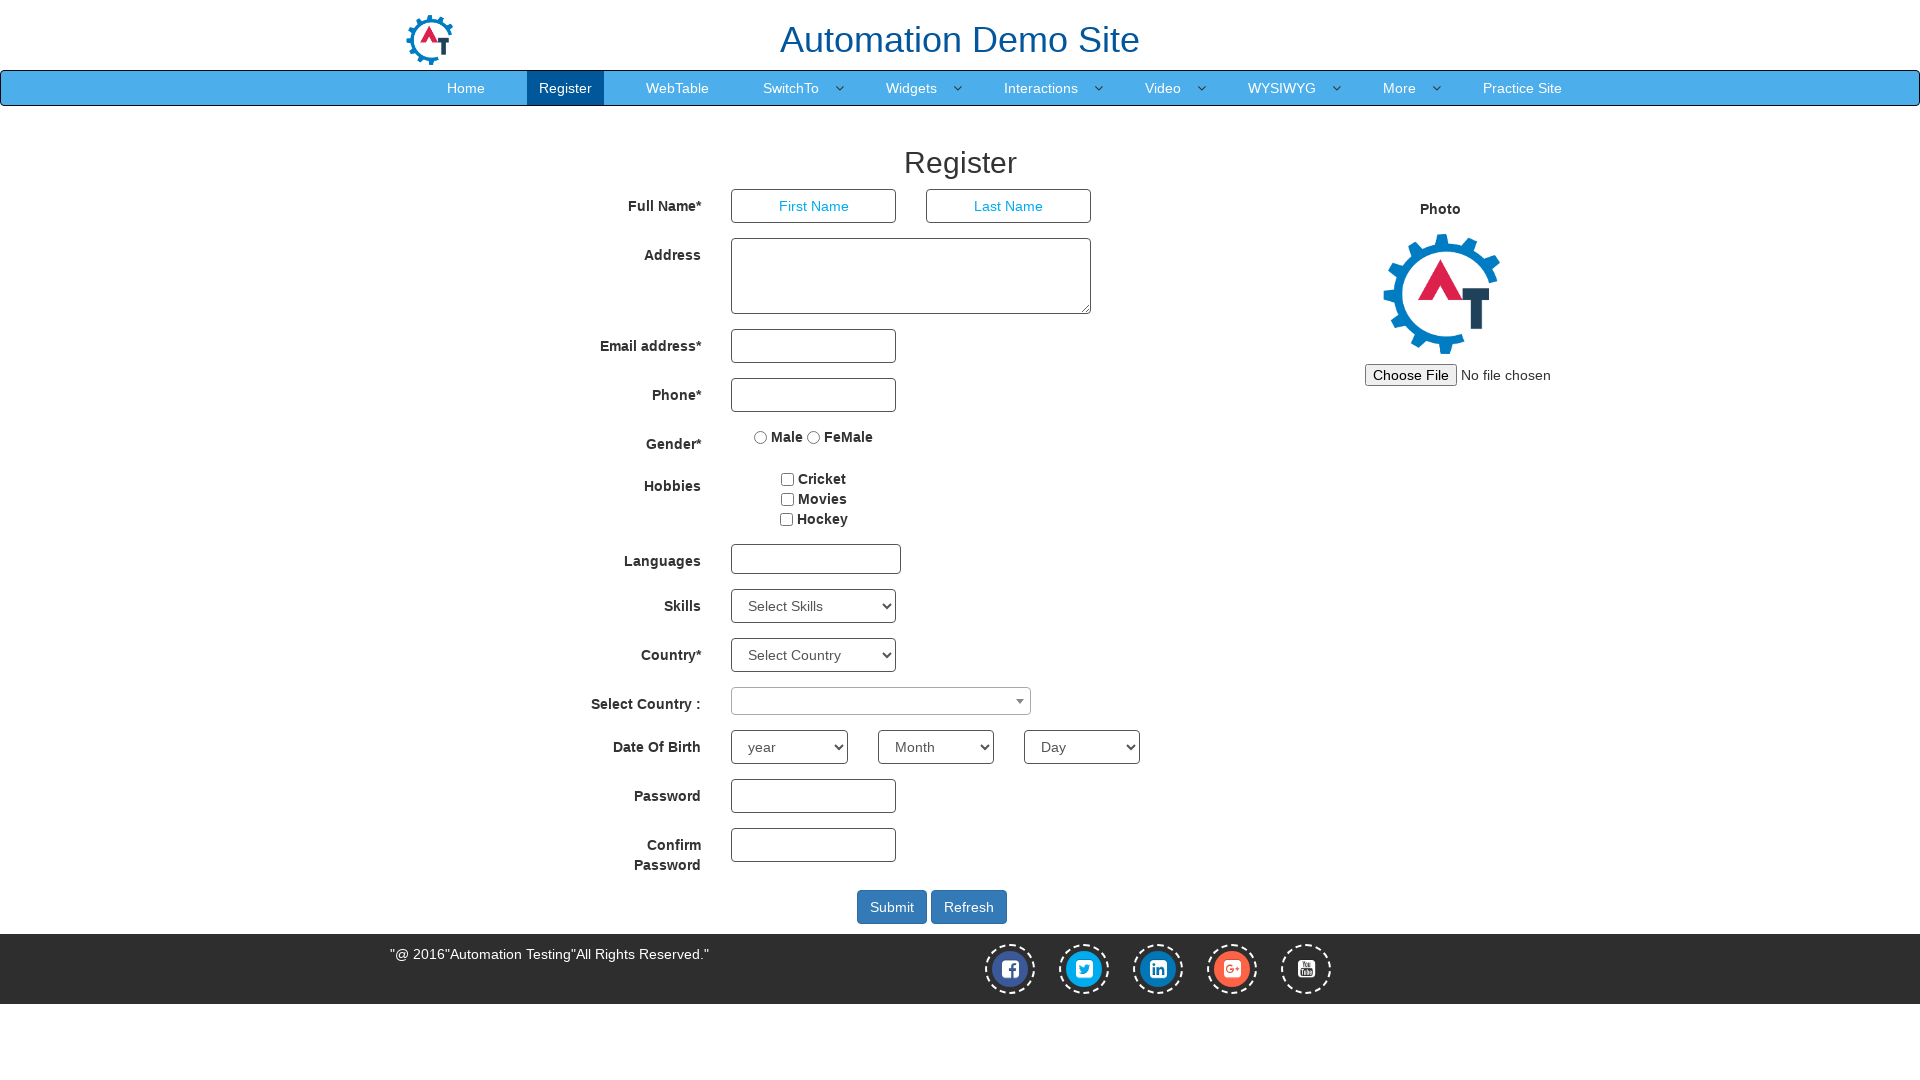

Located file input element with id 'imagesrc'
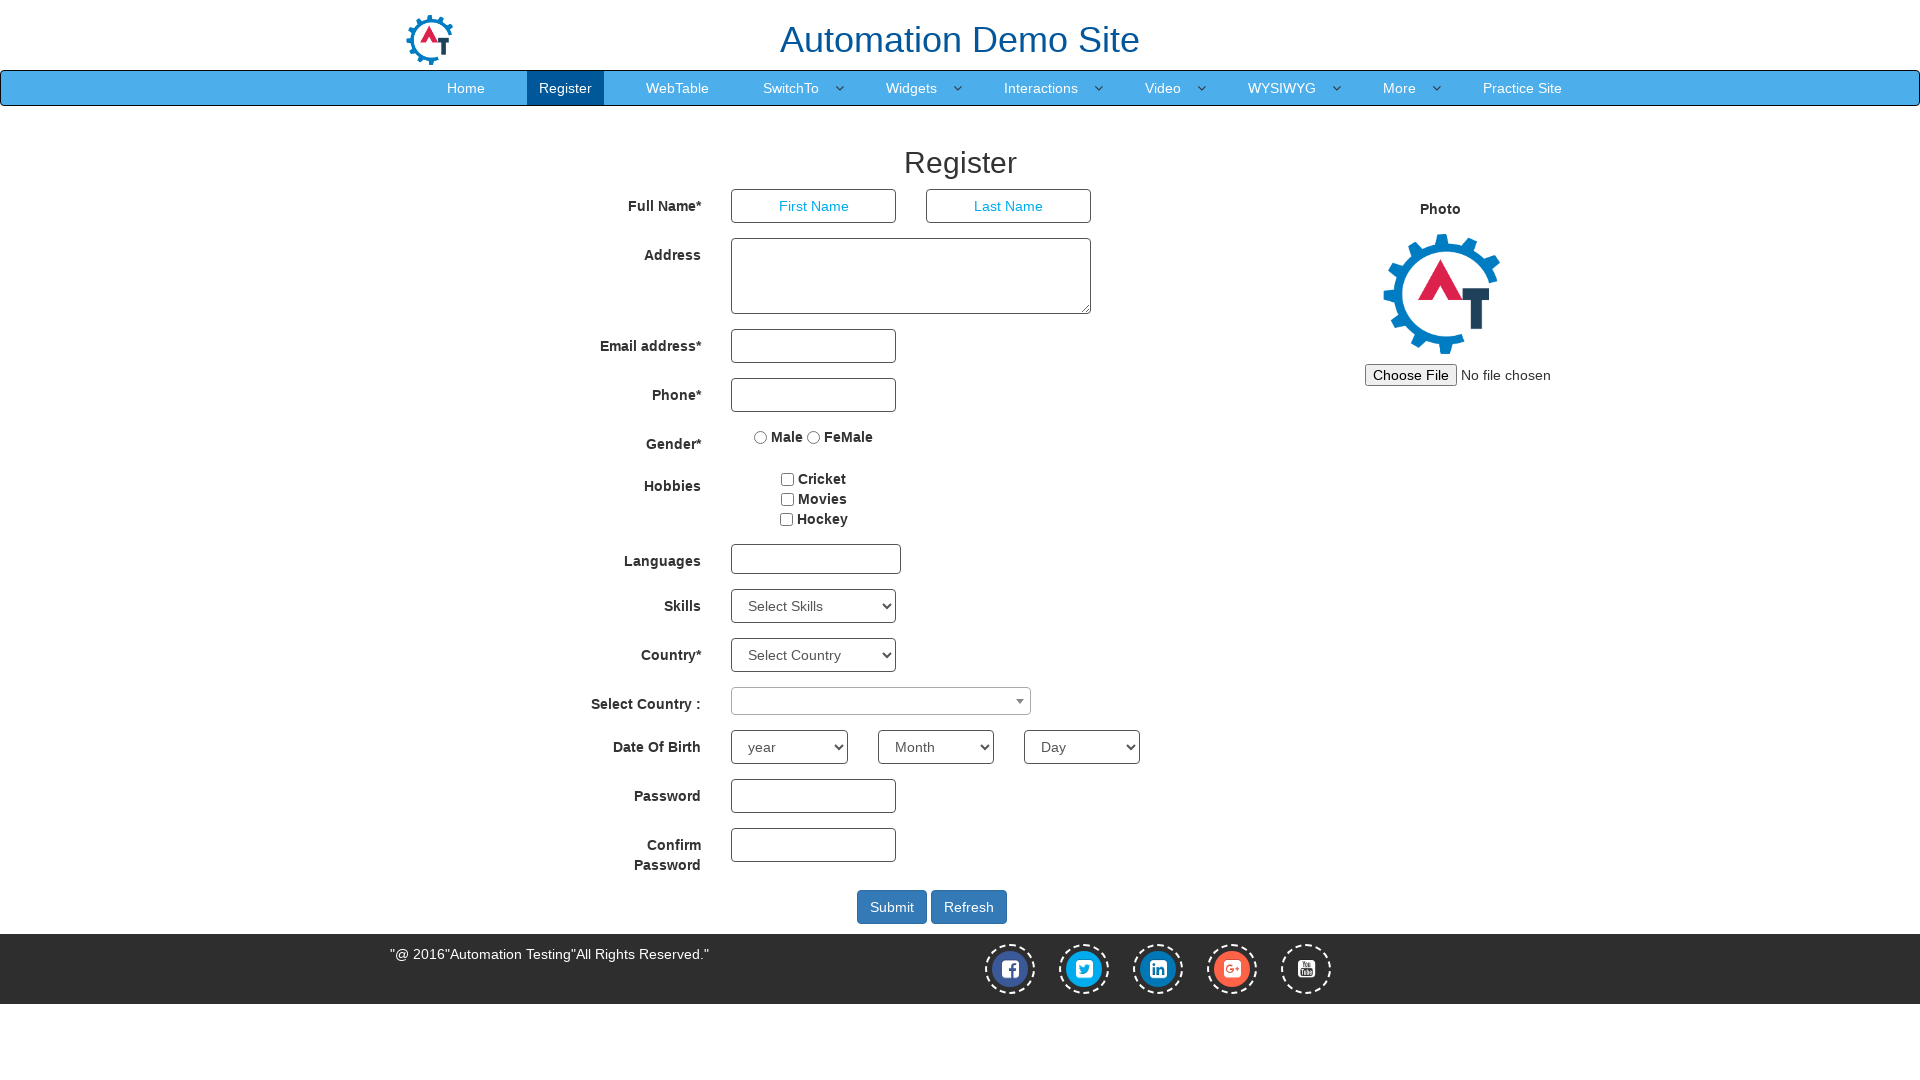

Cleared any existing files from the file input
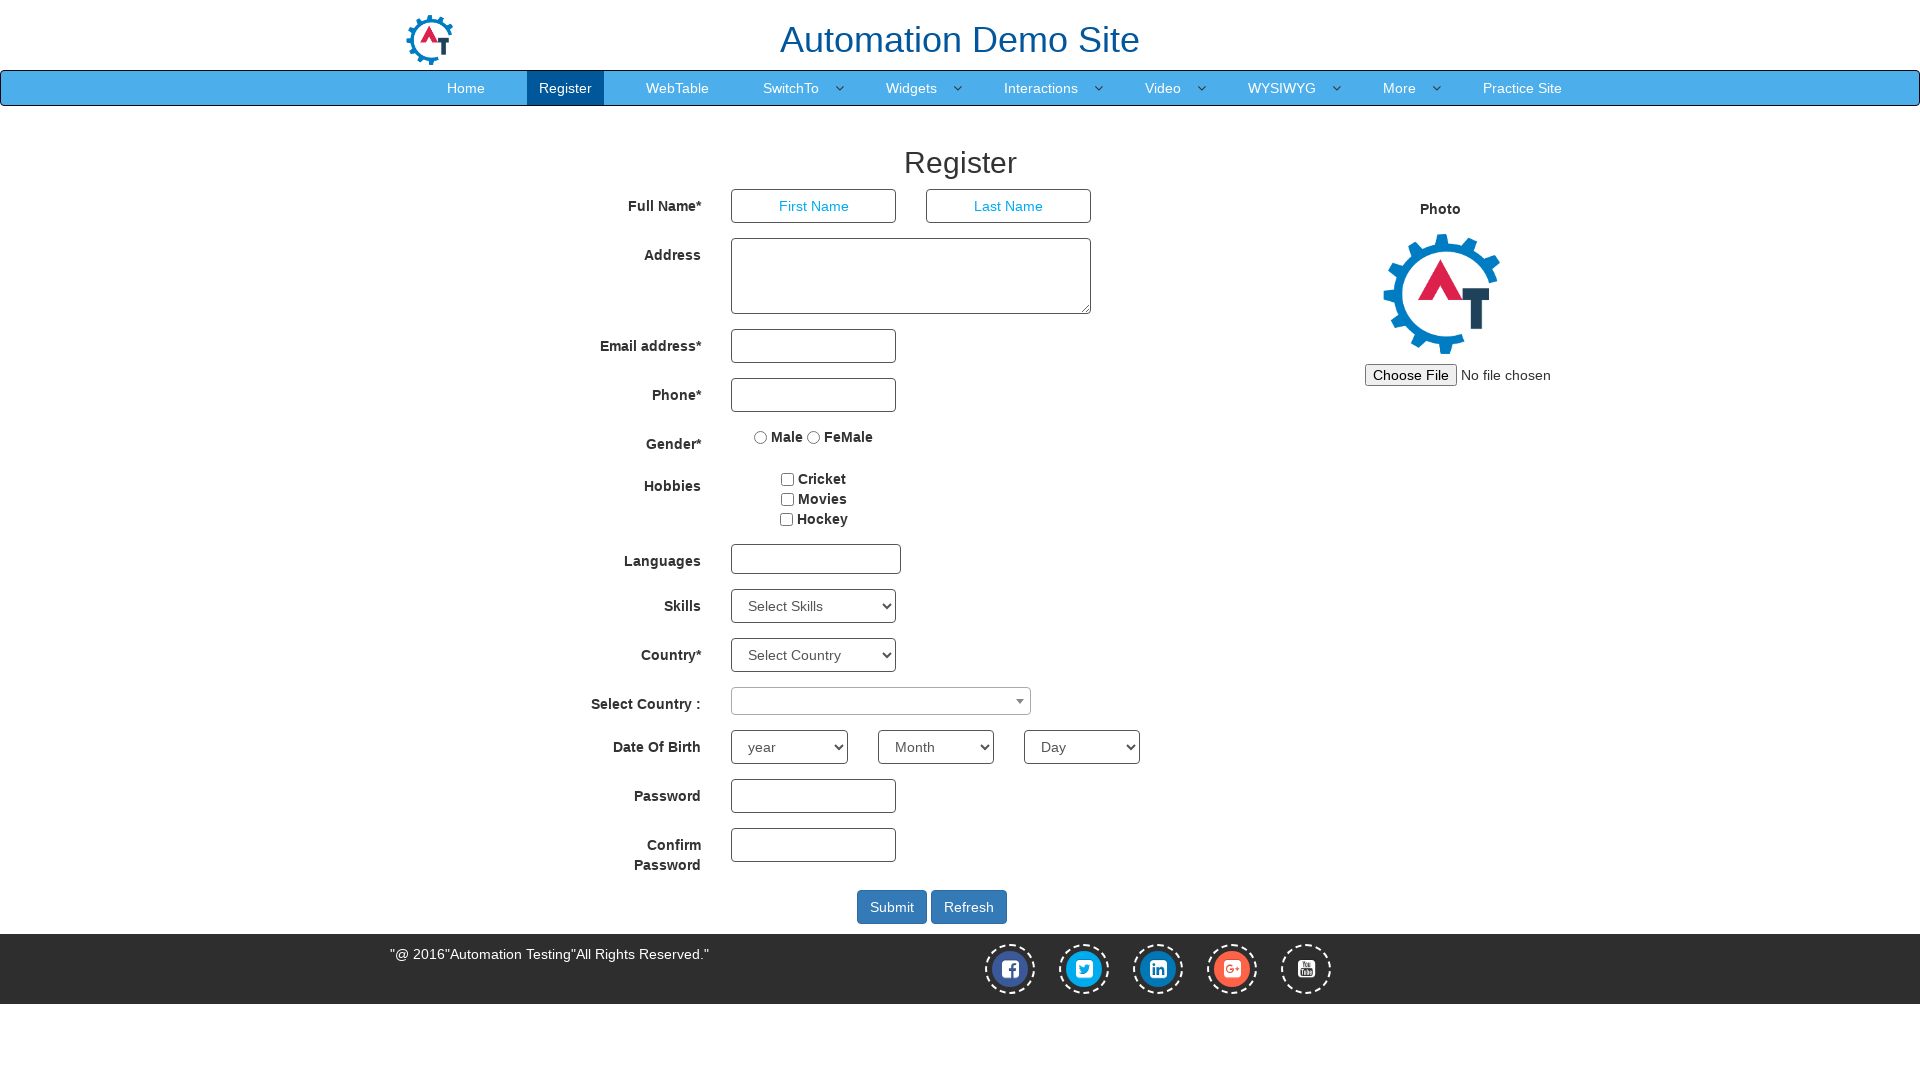

Clicked on the file input element to trigger file dialog at (1501, 375) on #imagesrc
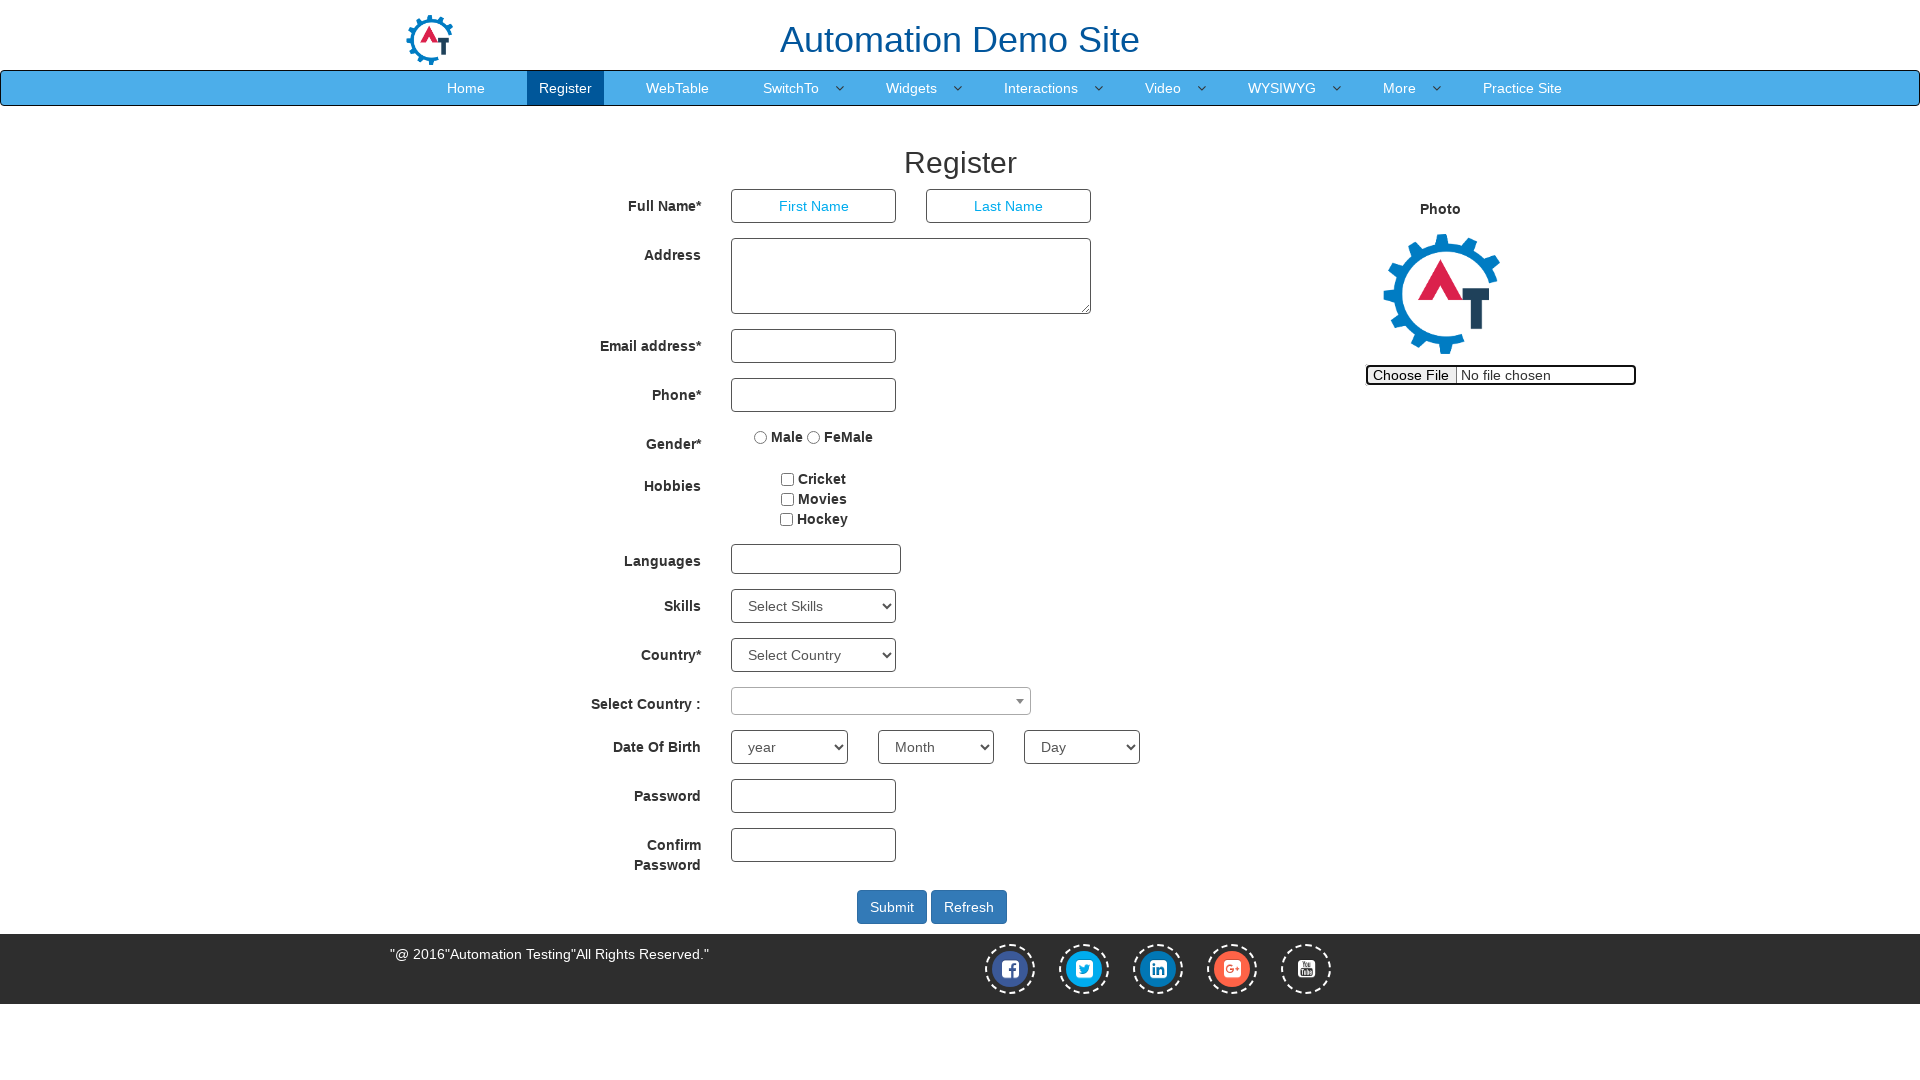

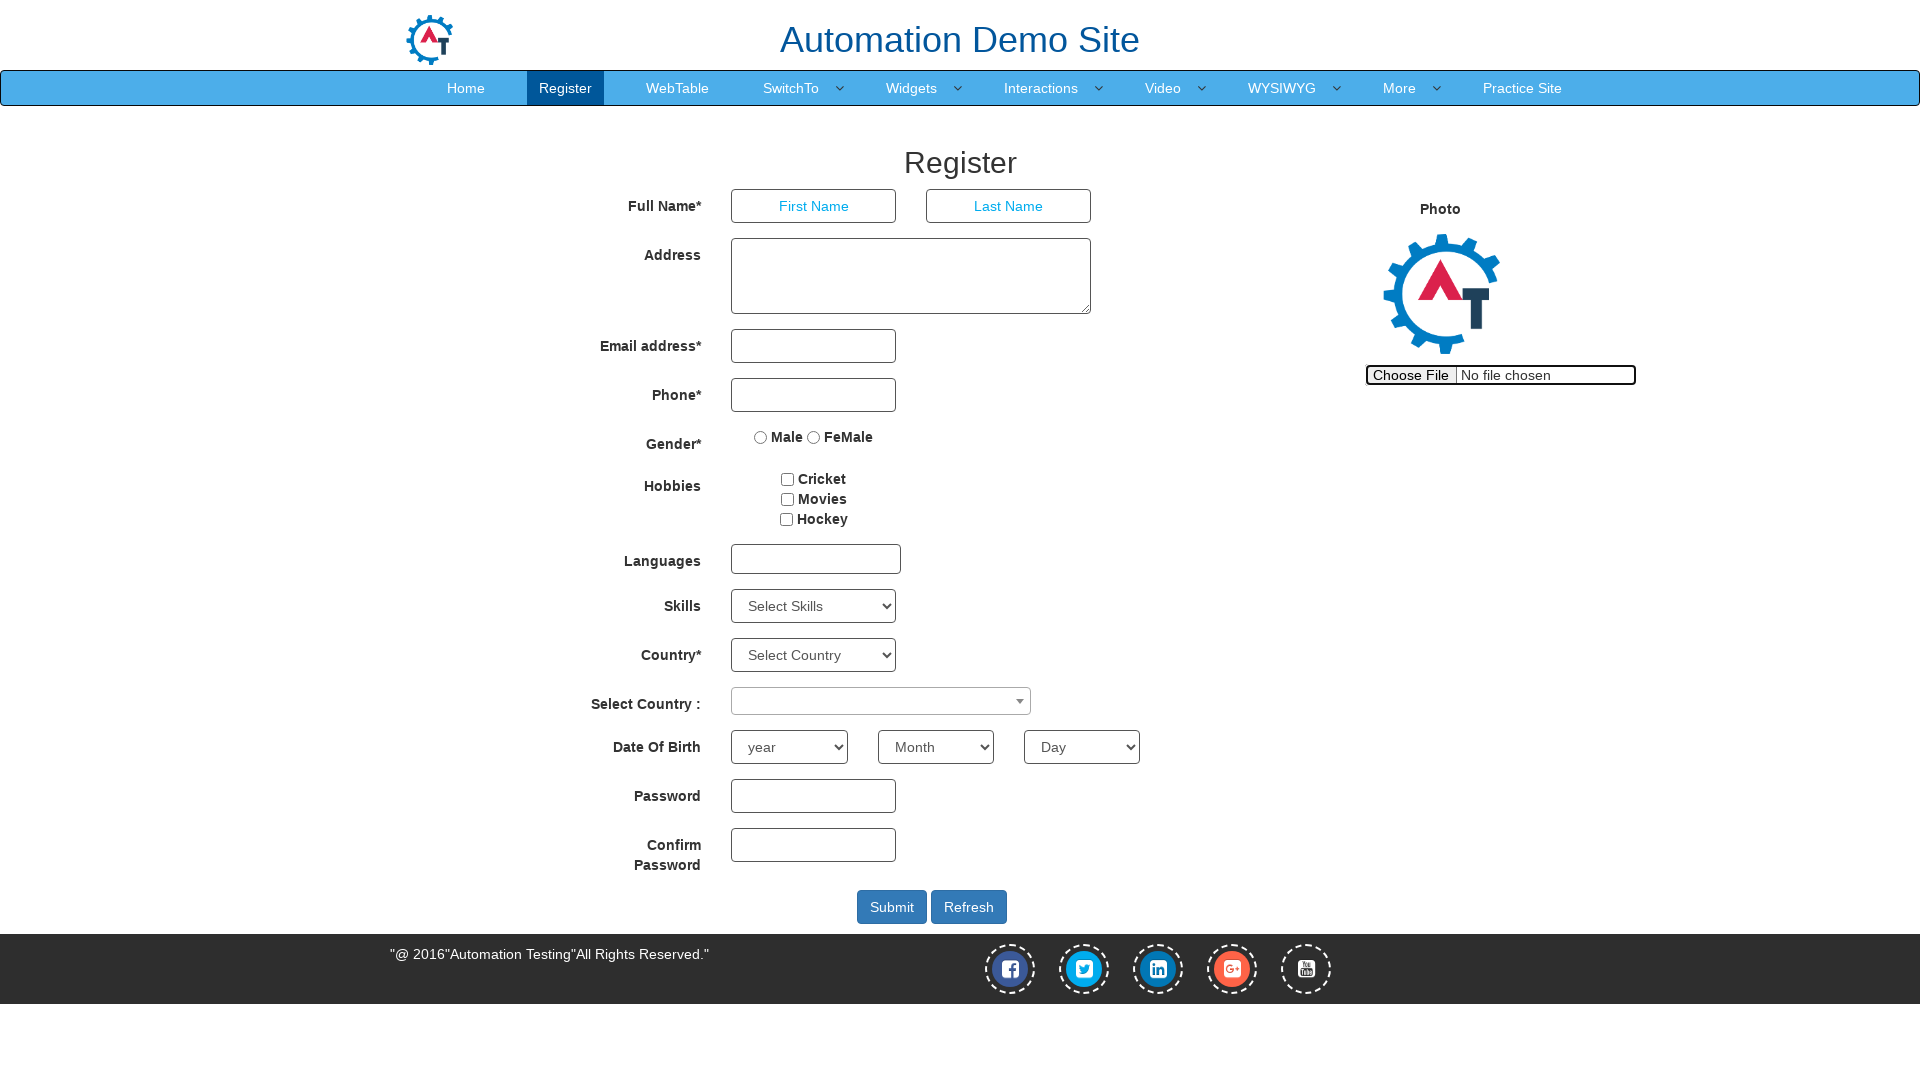